Tests the Playwright documentation homepage by verifying the page title contains "Playwright", checking the "Get started" link has the correct href attribute, clicking it, and verifying navigation to the intro page.

Starting URL: https://playwright.dev

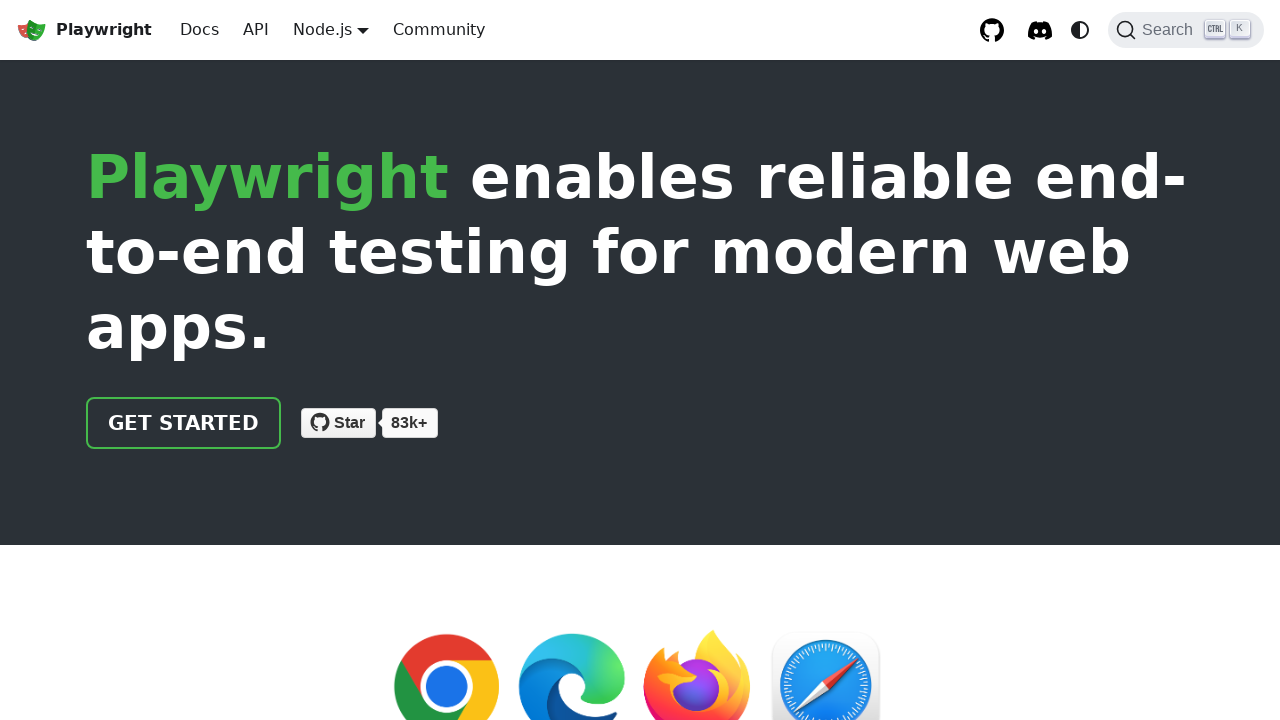

Verified page title contains 'Playwright'
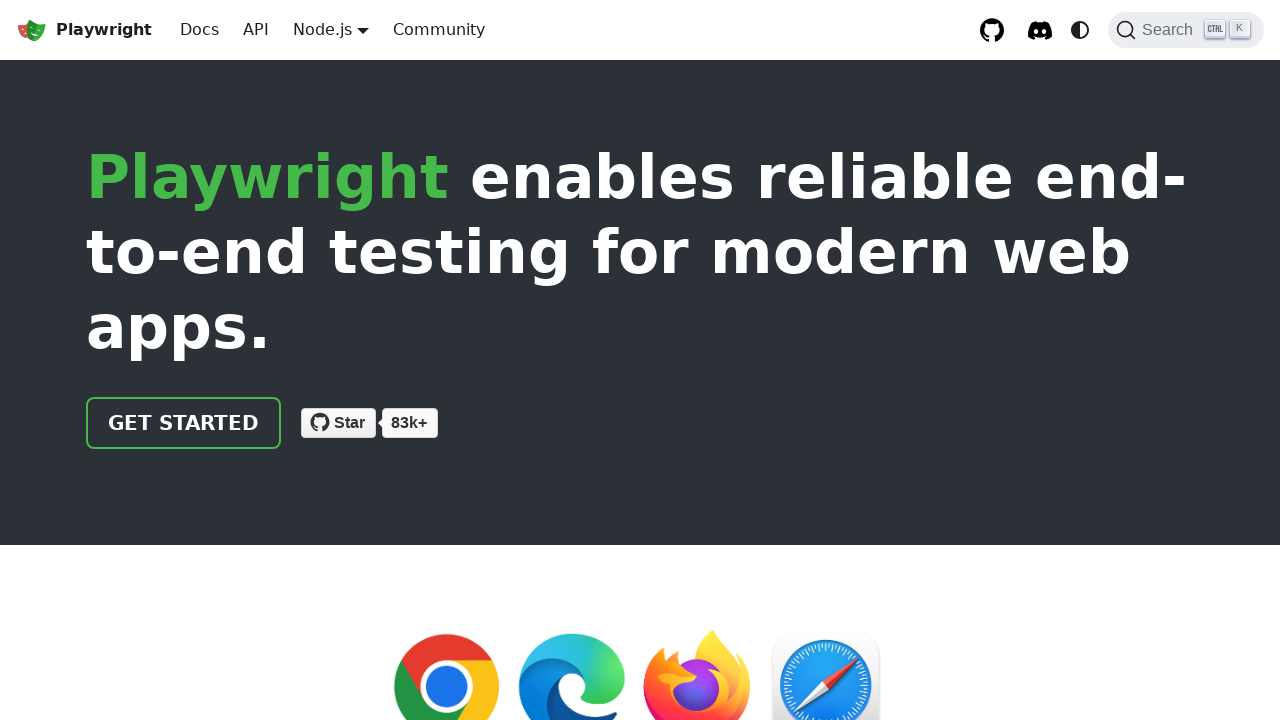

Located the 'Get started' link
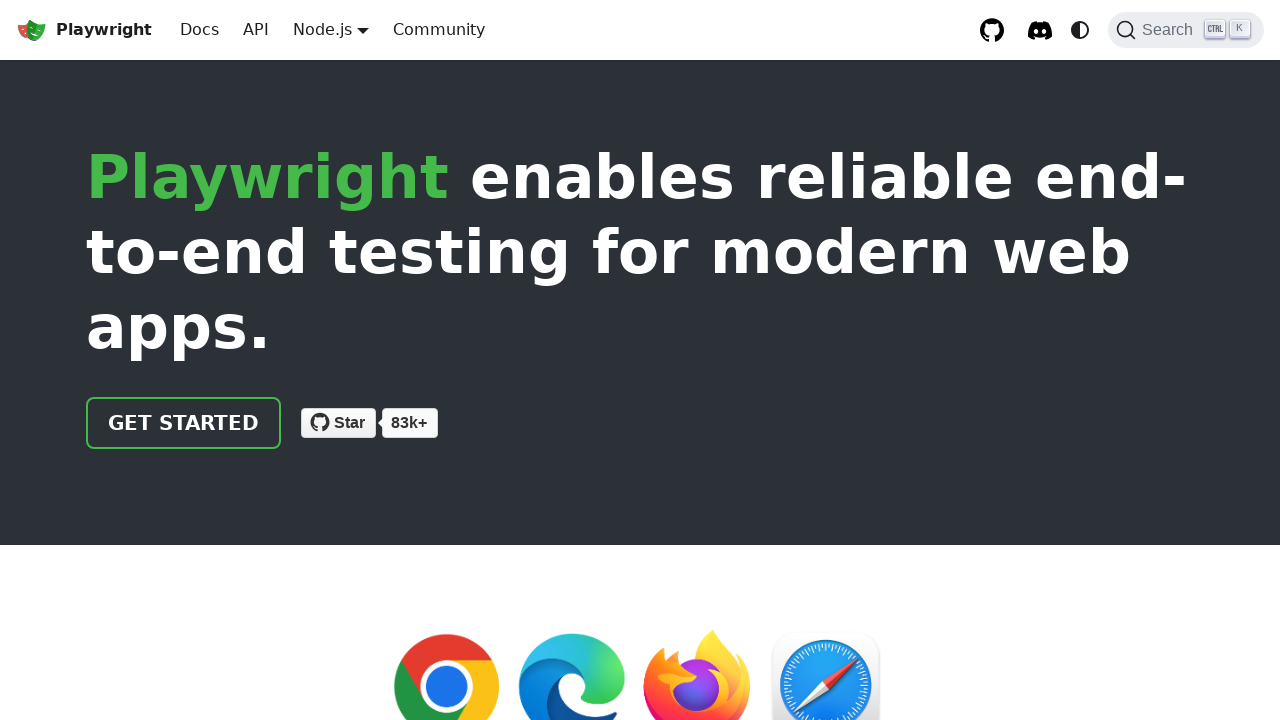

Verified 'Get started' link has href='/docs/intro'
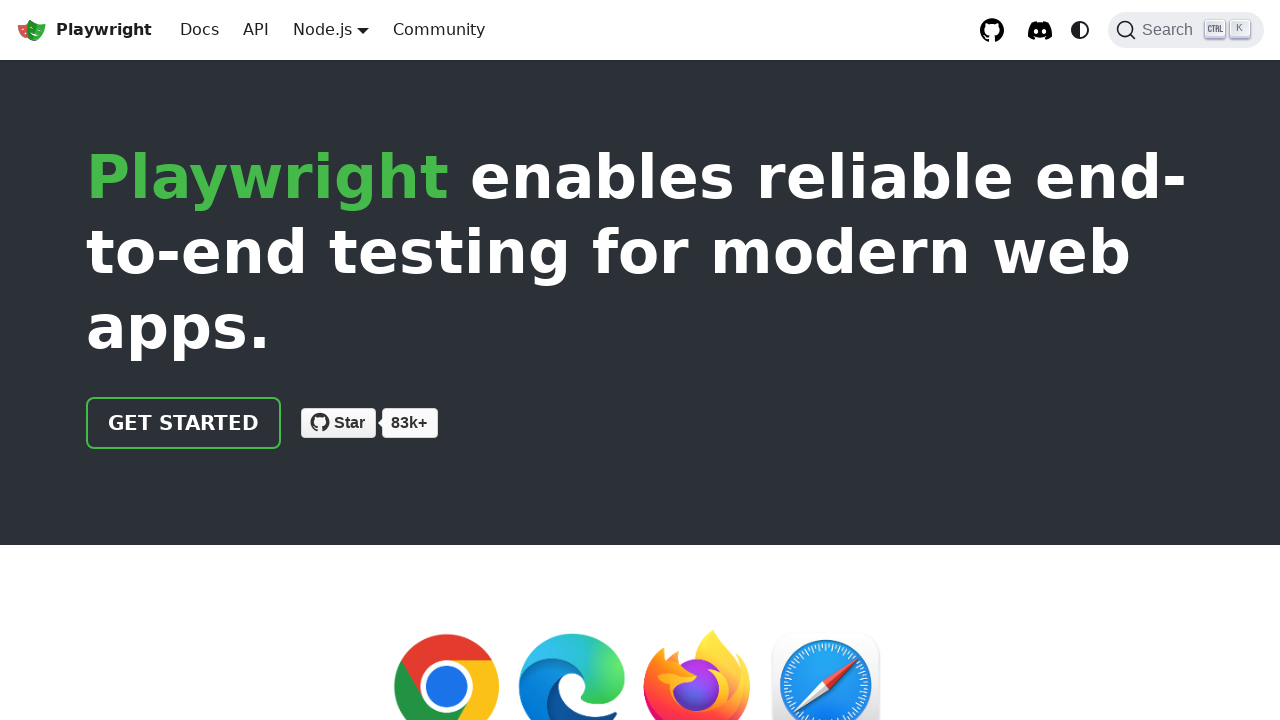

Clicked the 'Get started' link at (184, 423) on internal:role=link[name="Get started"i]
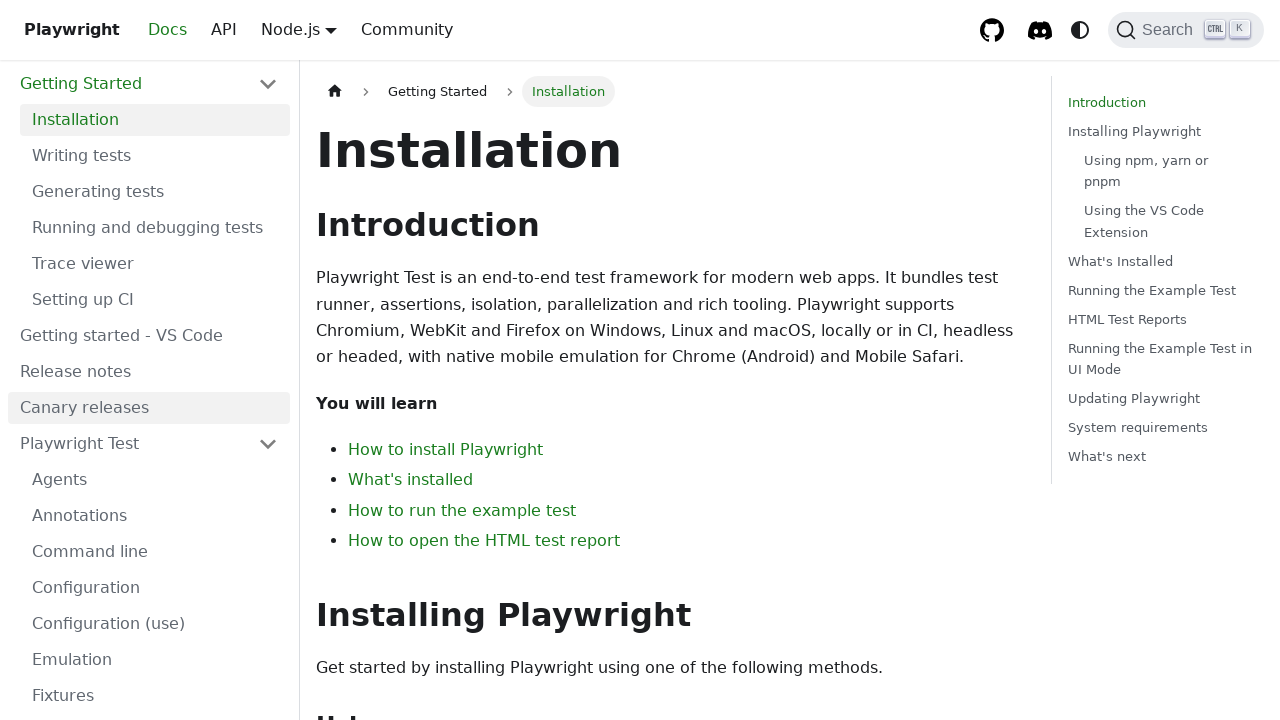

Verified navigation to intro page (URL contains 'intro')
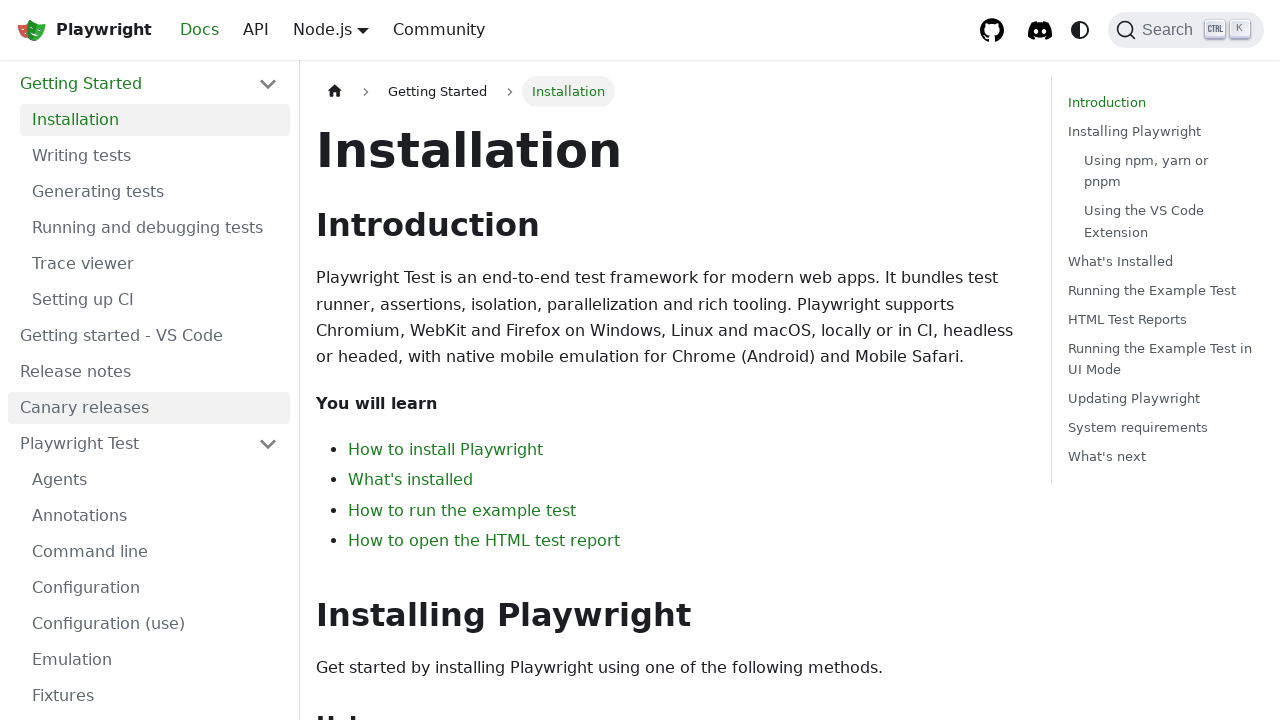

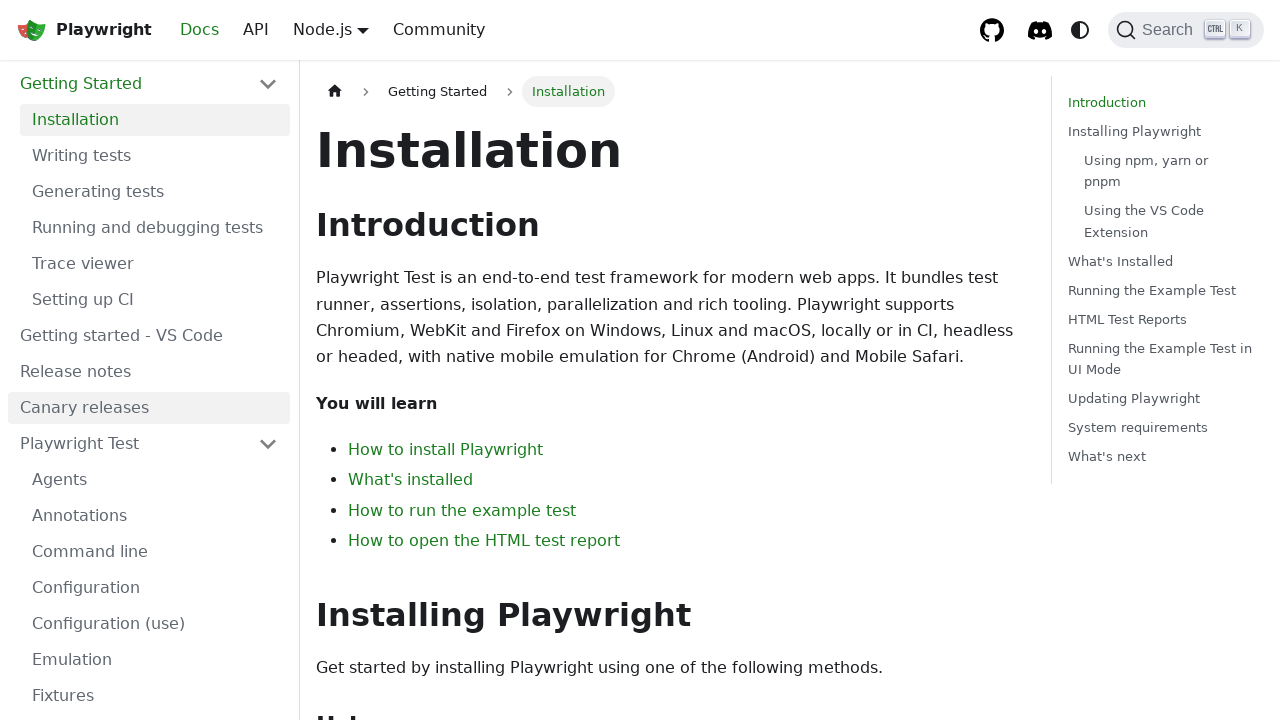